Navigates to Nike Taiwan's men's shoes product listing page and verifies that product cards with information are displayed.

Starting URL: https://www.nike.com/tw/w/mens-shoes-nik1zy7ok

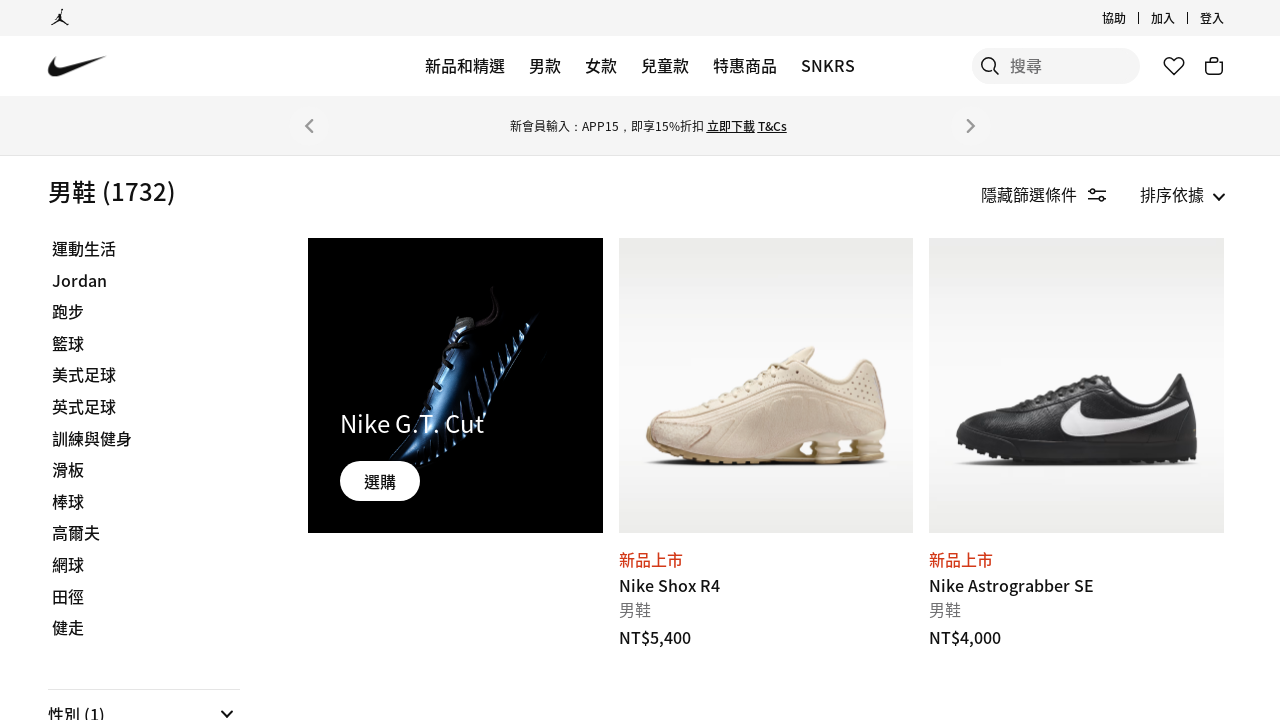

Navigated to Nike Taiwan men's shoes product listing page
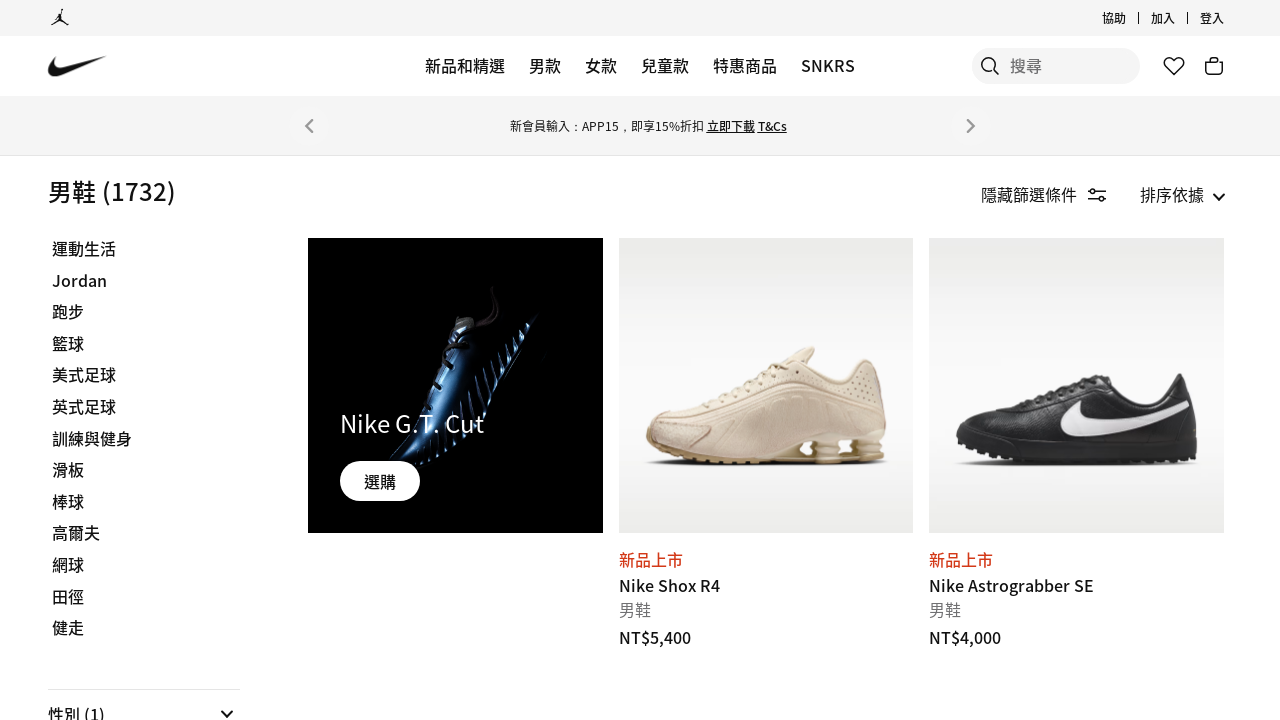

Product card info elements loaded on page
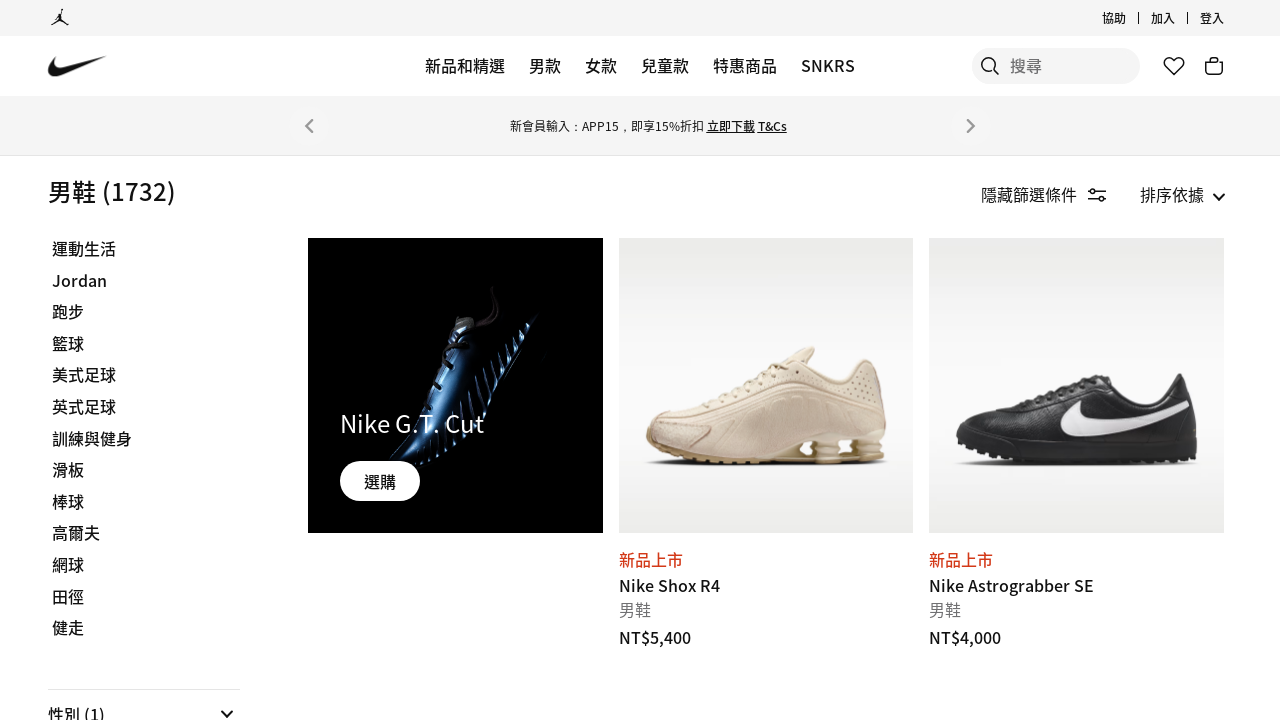

Verified first product card with information is displayed
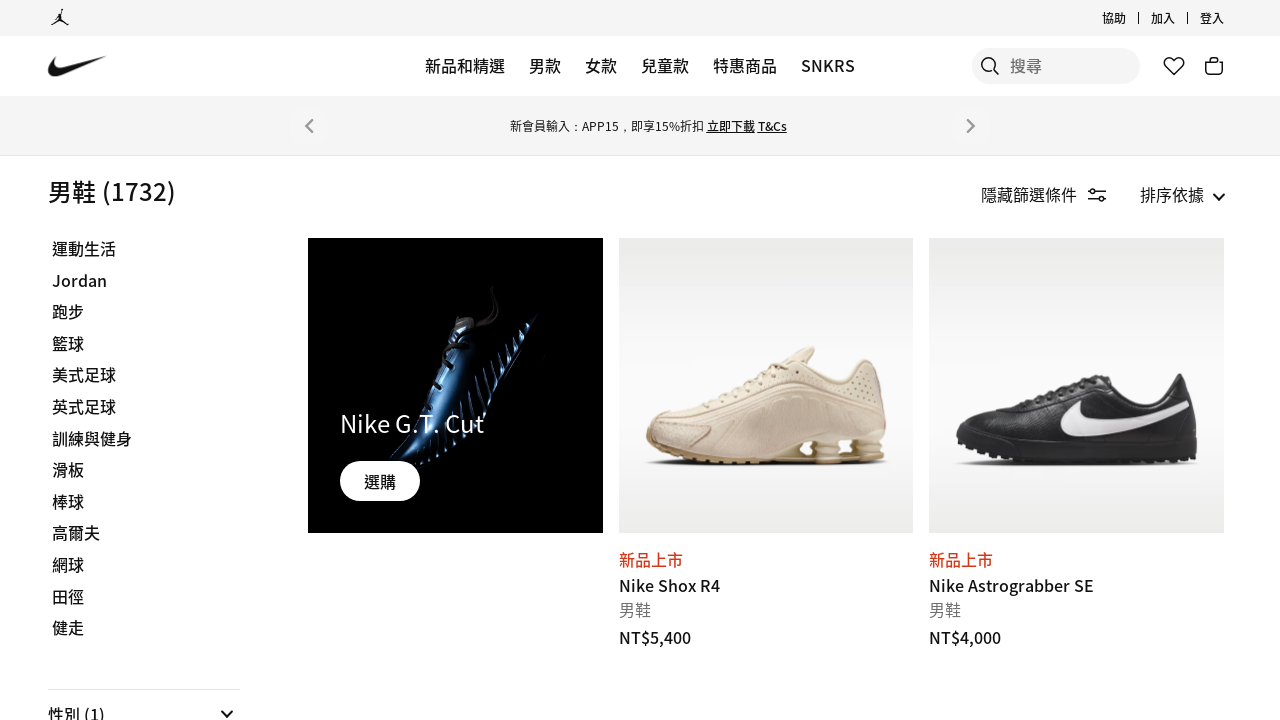

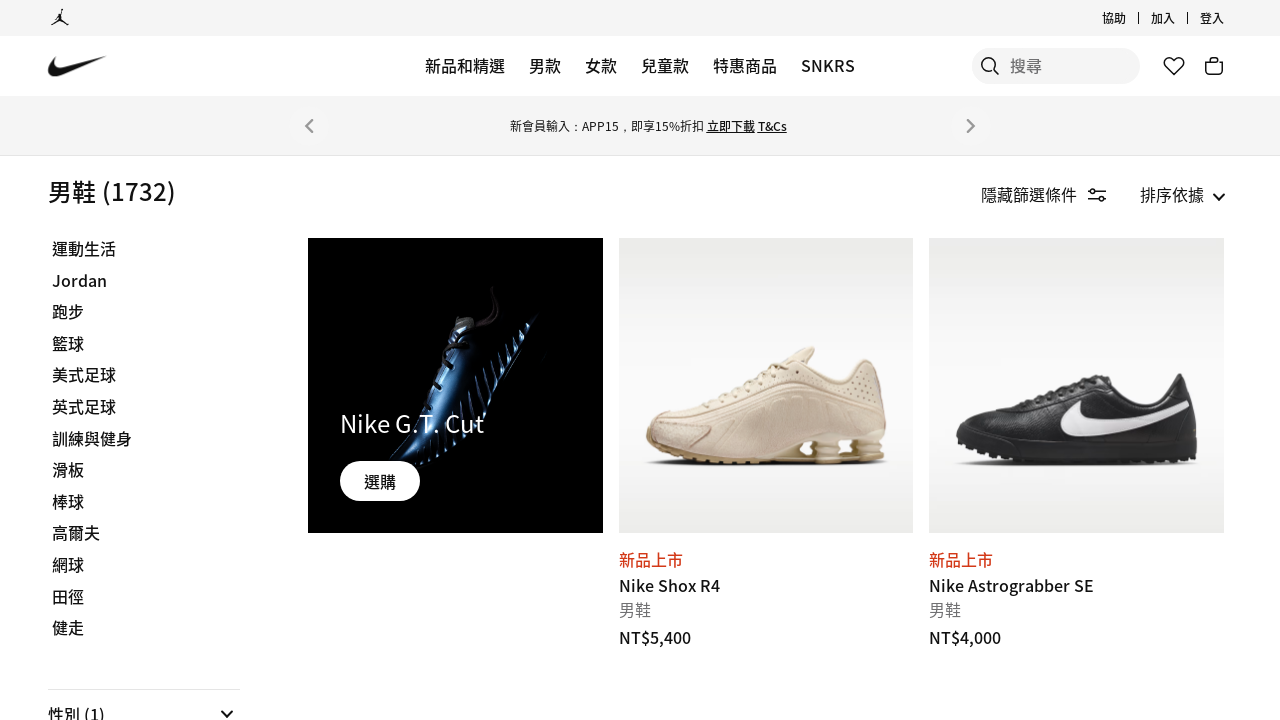